Tests dynamic content loading by clicking a Start button and waiting for a "Hello World!" message to appear after the loading completes

Starting URL: https://the-internet.herokuapp.com/dynamic_loading/2

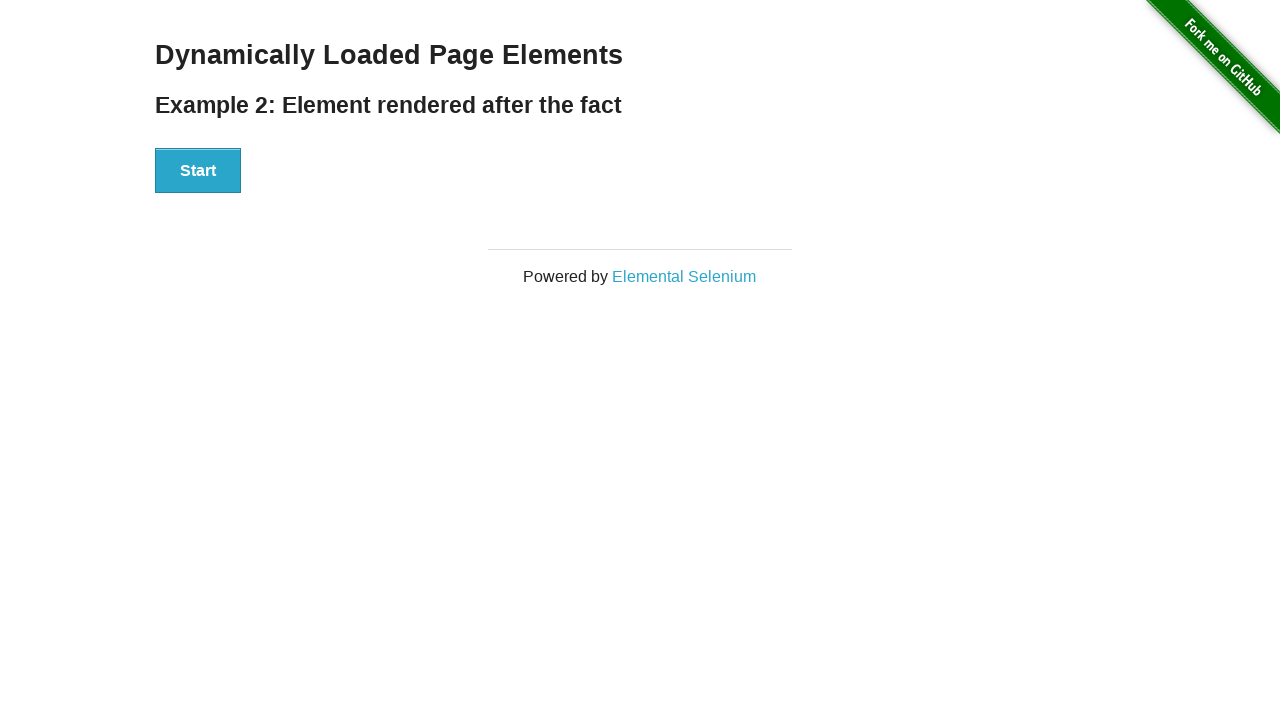

Clicked Start button to trigger dynamic content loading at (198, 171) on xpath=//button[text()='Start']
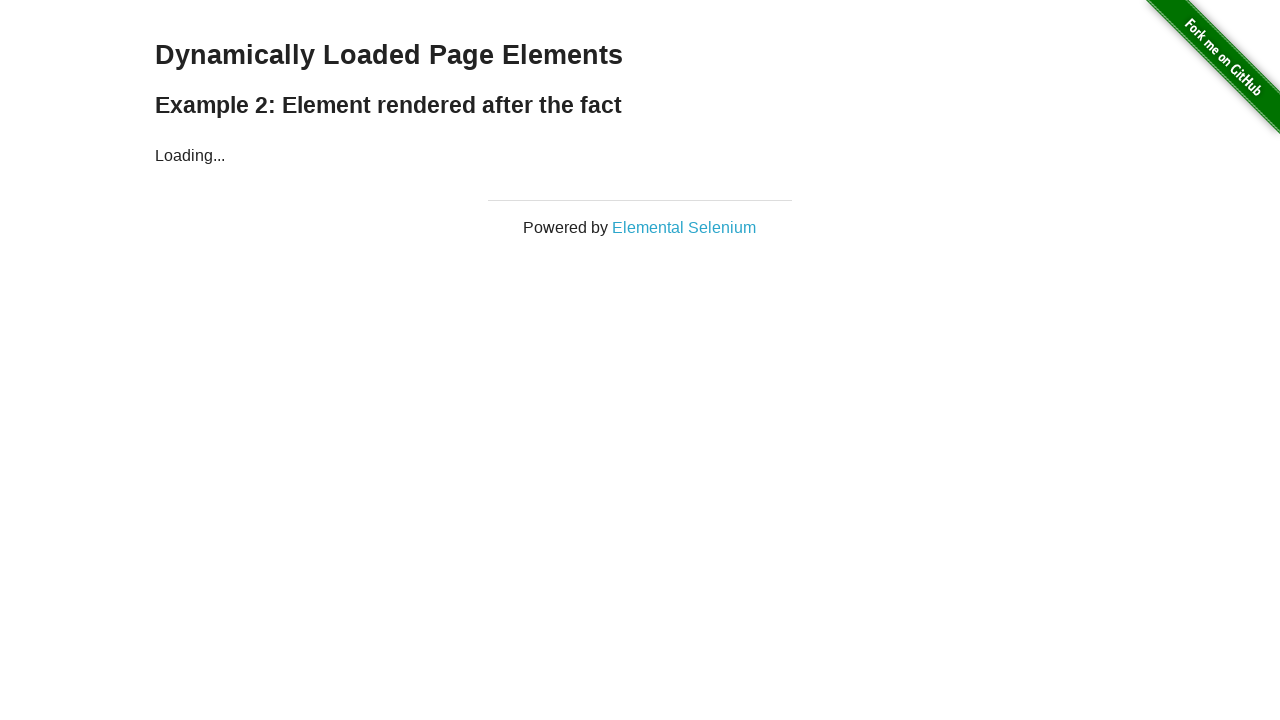

Waited for 'Hello World!' message to appear after loading completes
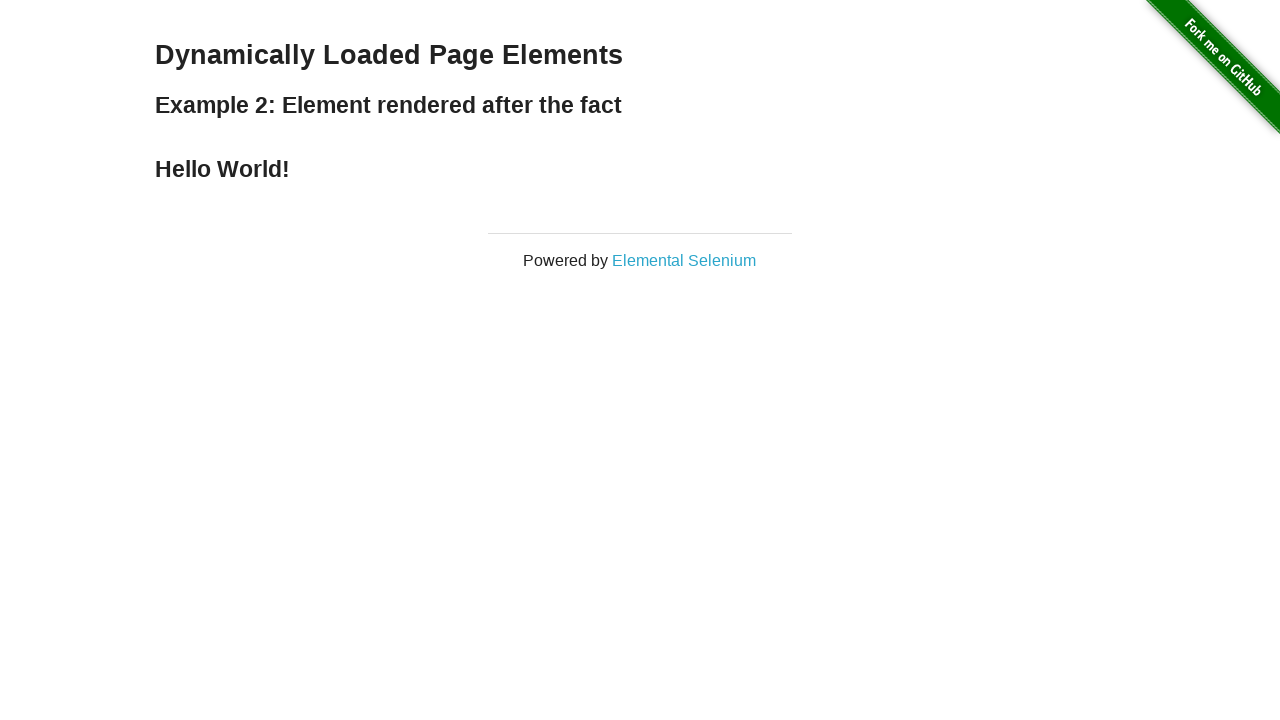

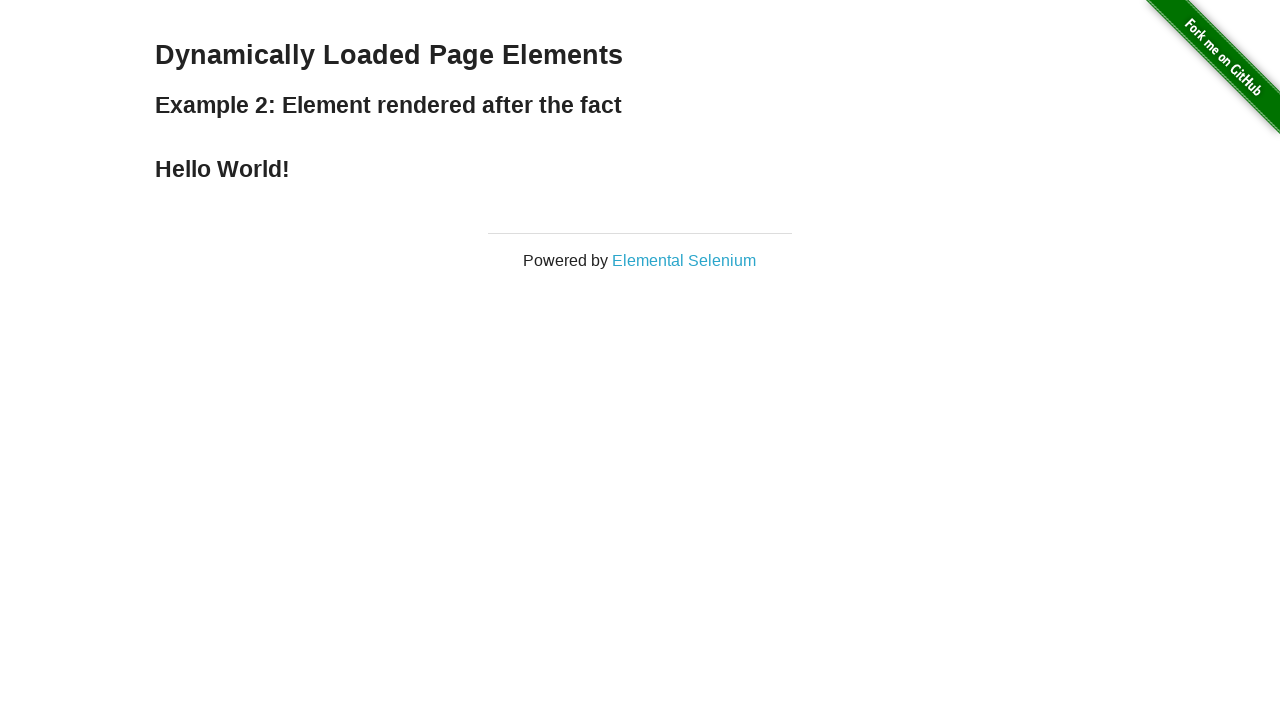